Tests navigation on a website by waiting for and clicking an "In Details" link on the page.

Starting URL: https://www.cashdrawers.cn/

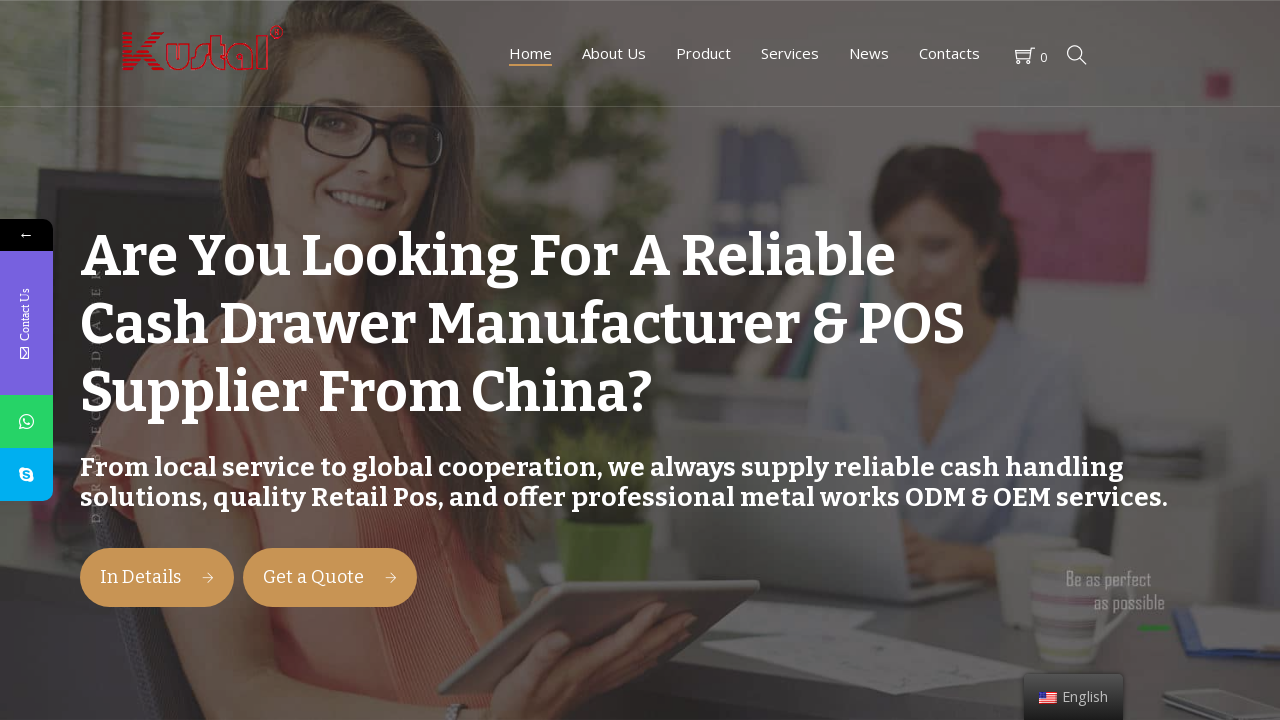

Waited for 'In Details' link to be present on the page
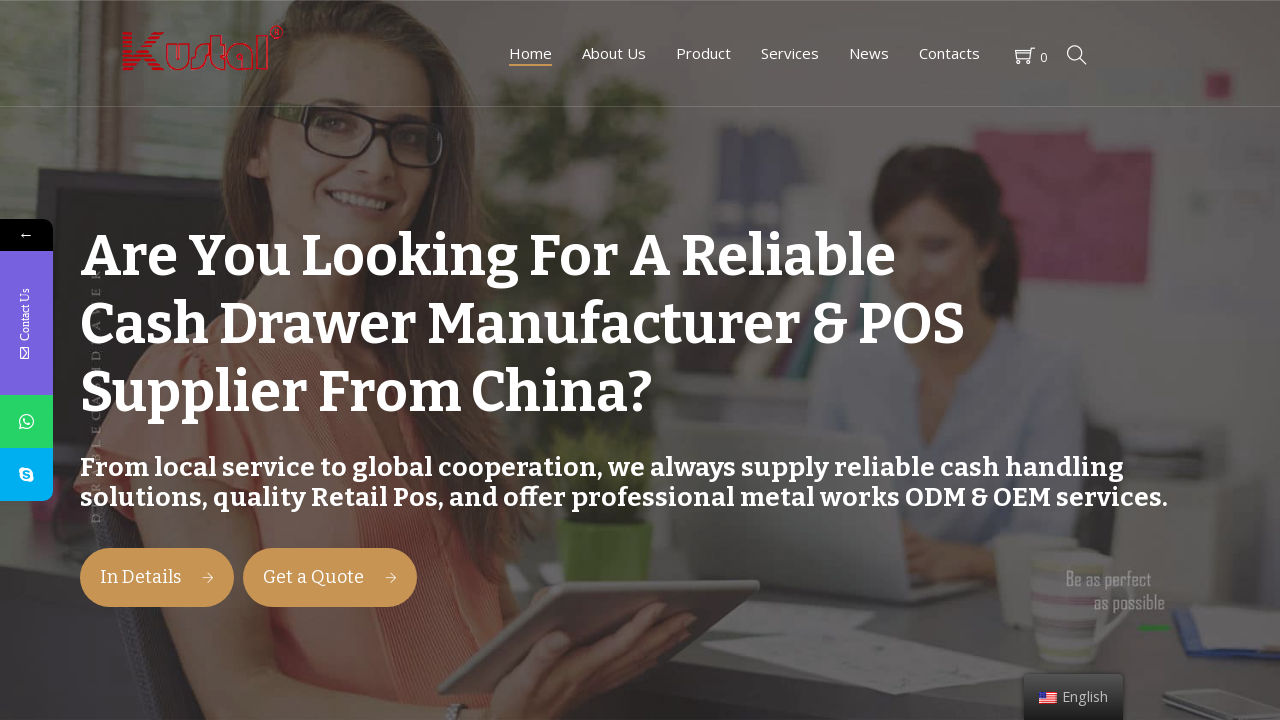

Clicked the 'In Details' link to navigate at (157, 578) on a:has-text('In Details')
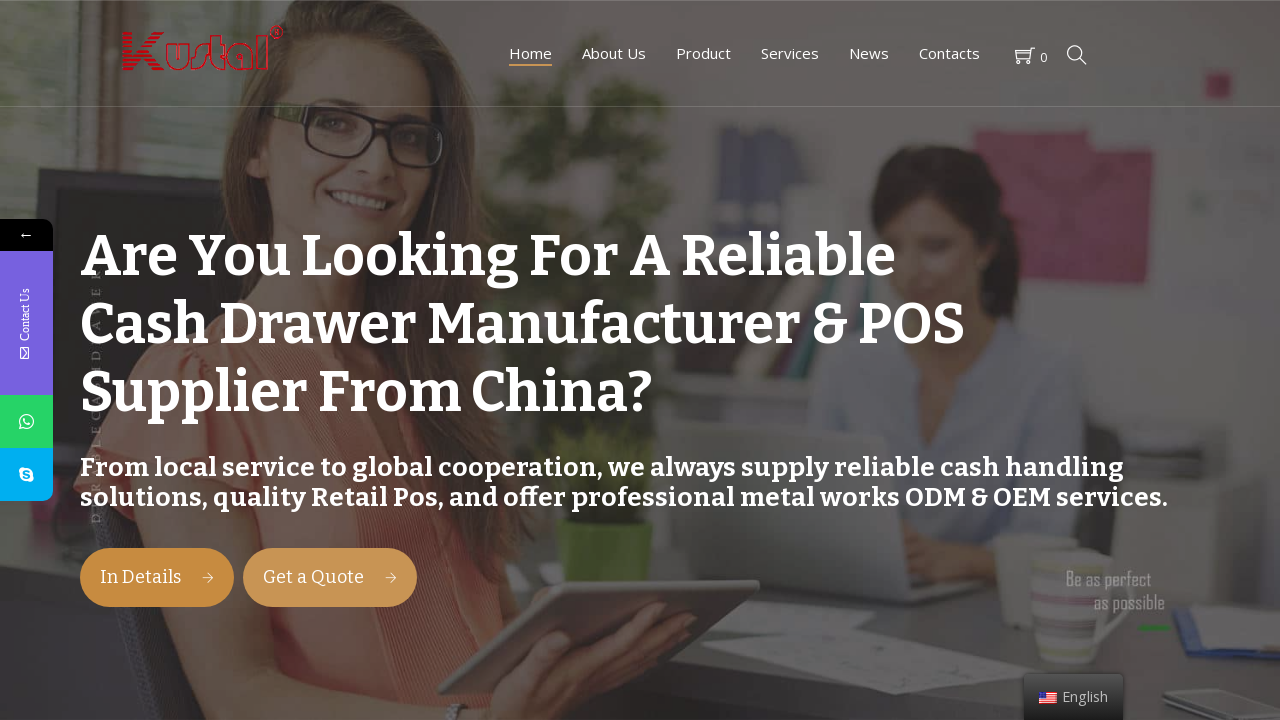

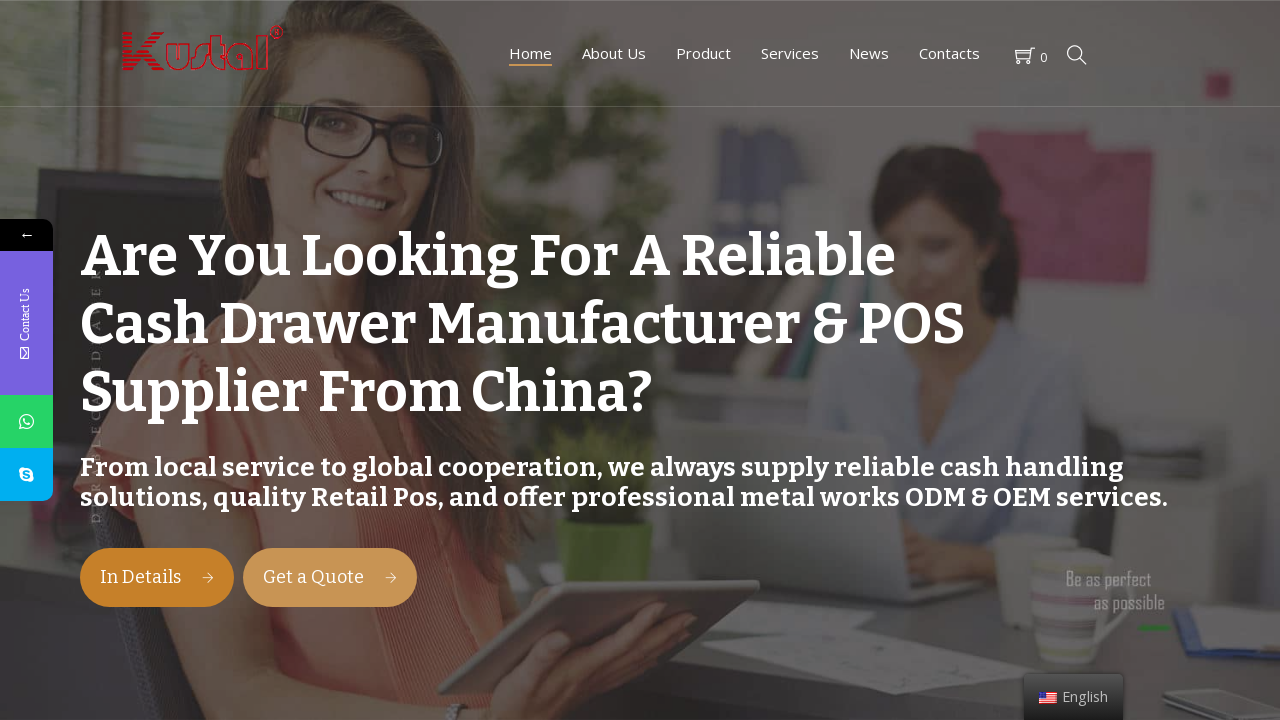